Tests mouse hover functionality by hovering over image figures and verifying that hidden profile information (name and link) becomes visible after hovering.

Starting URL: https://the-internet.herokuapp.com/hovers

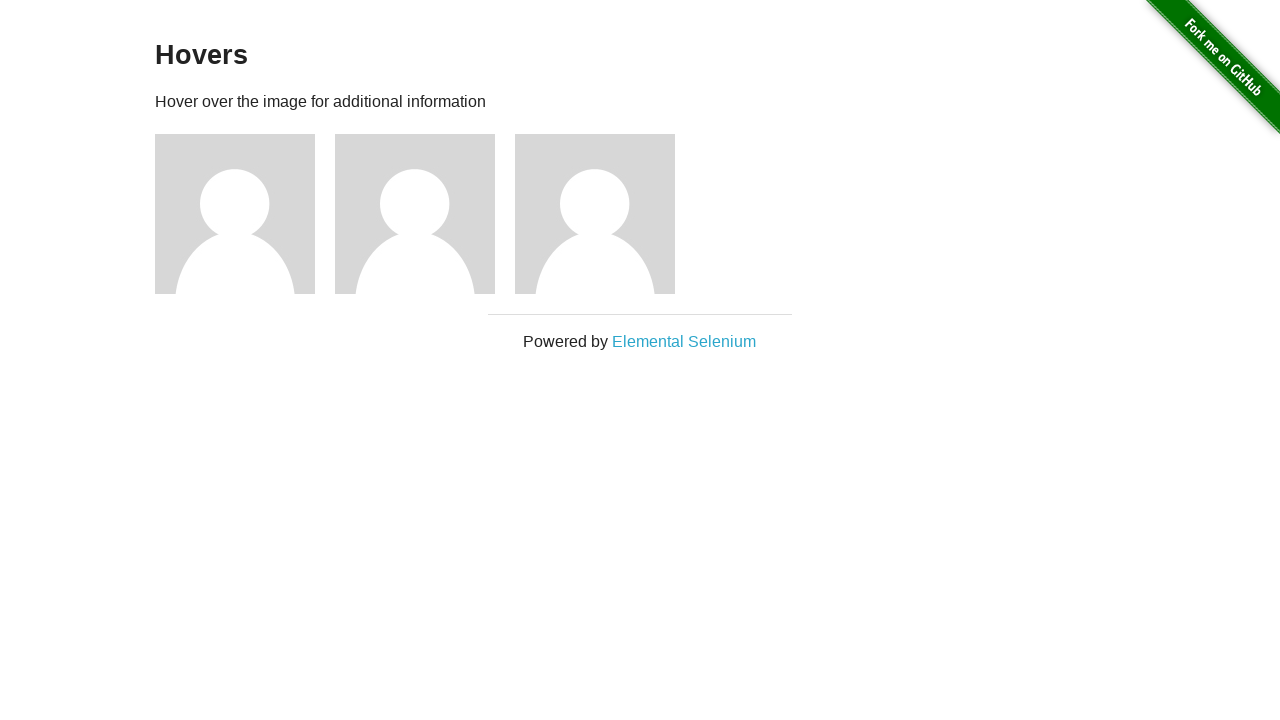

Waited for figure elements to load
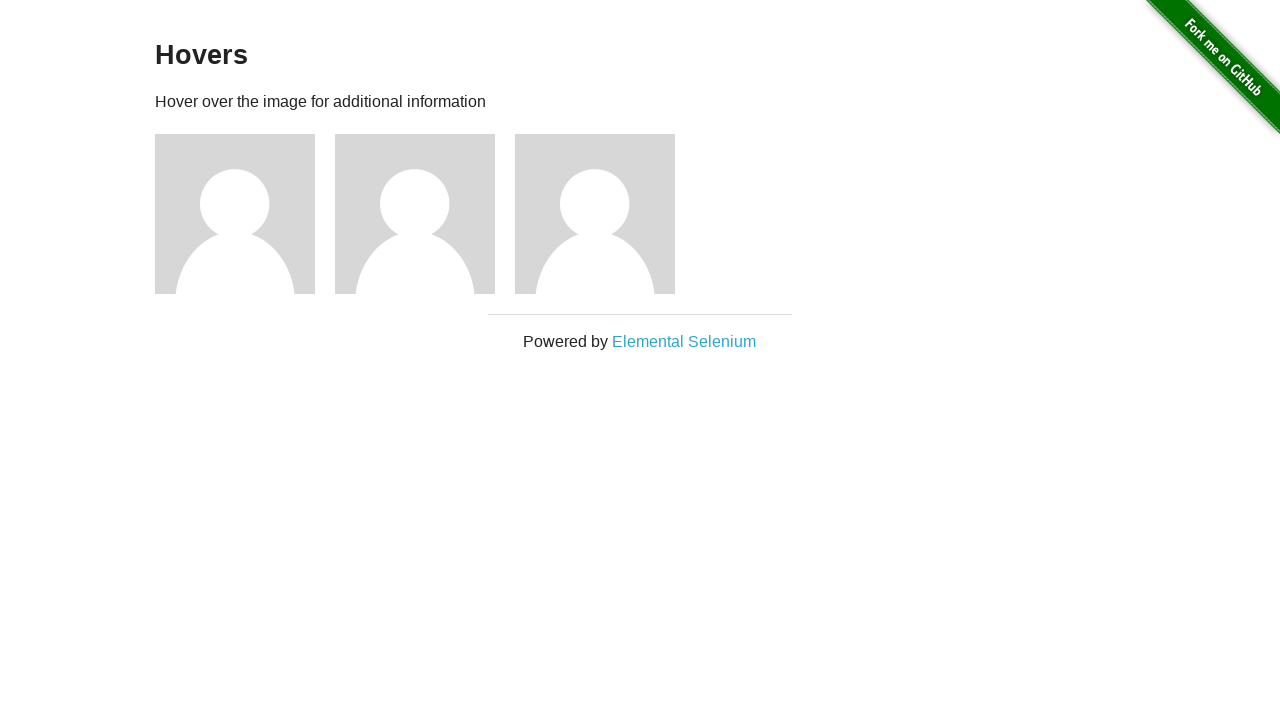

Retrieved all figure elements
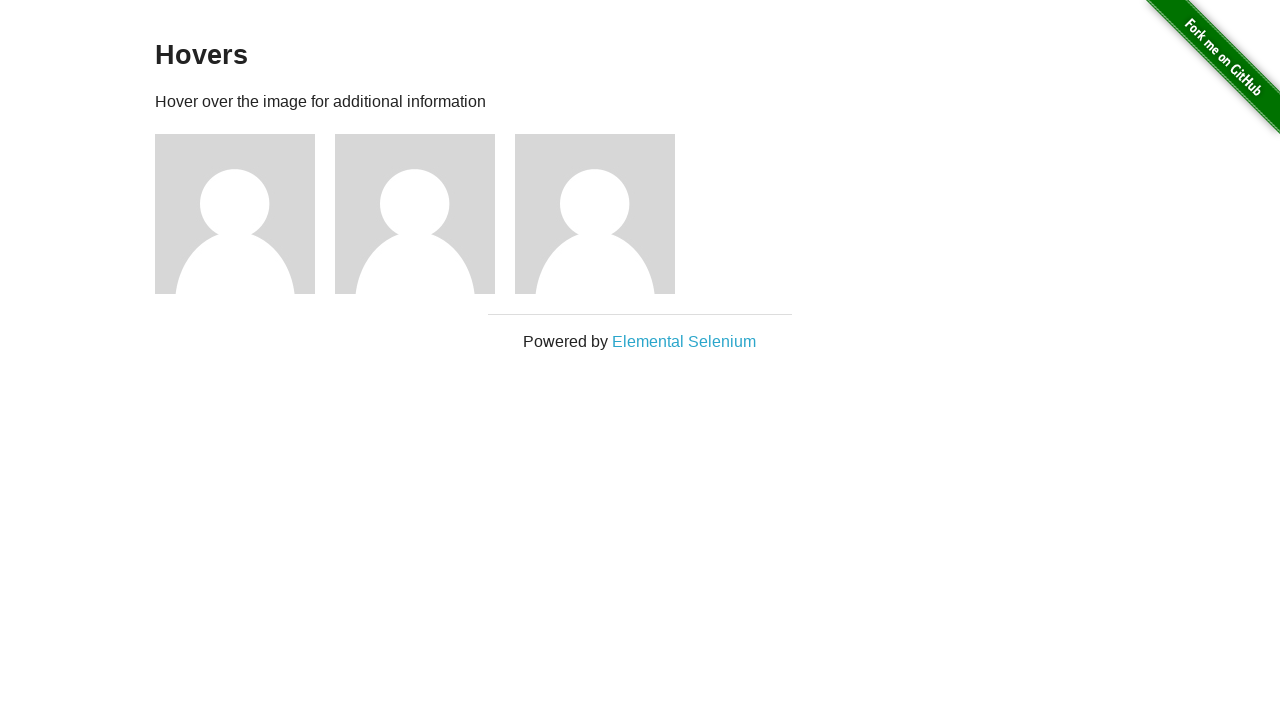

Hovered over figure element to reveal hidden profile information at (245, 214) on .figure >> nth=0
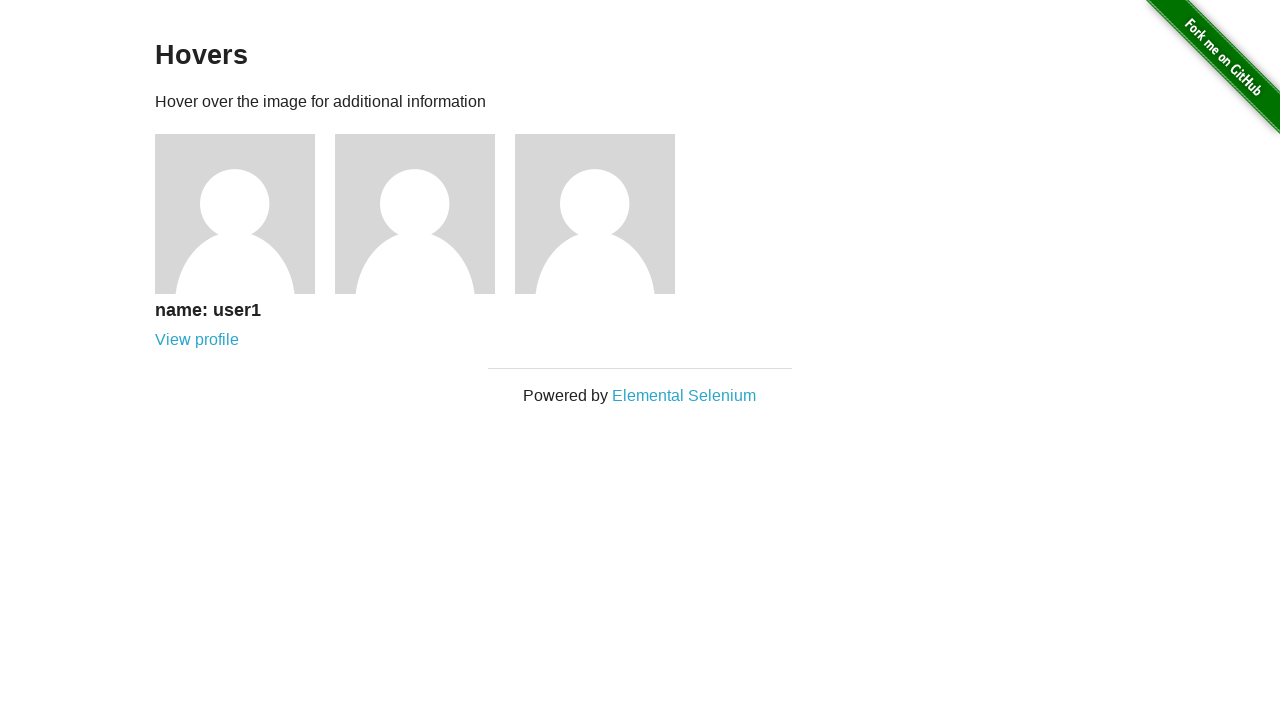

Profile name became visible after hover
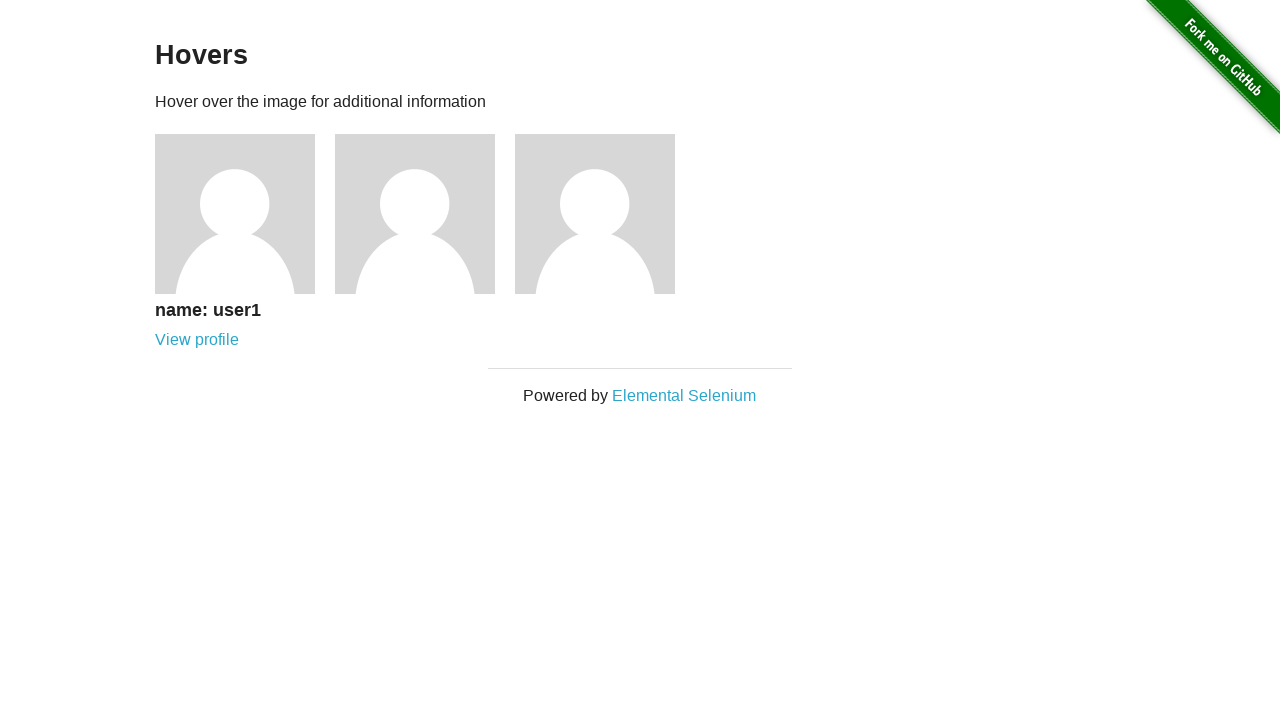

Profile link became visible after hover
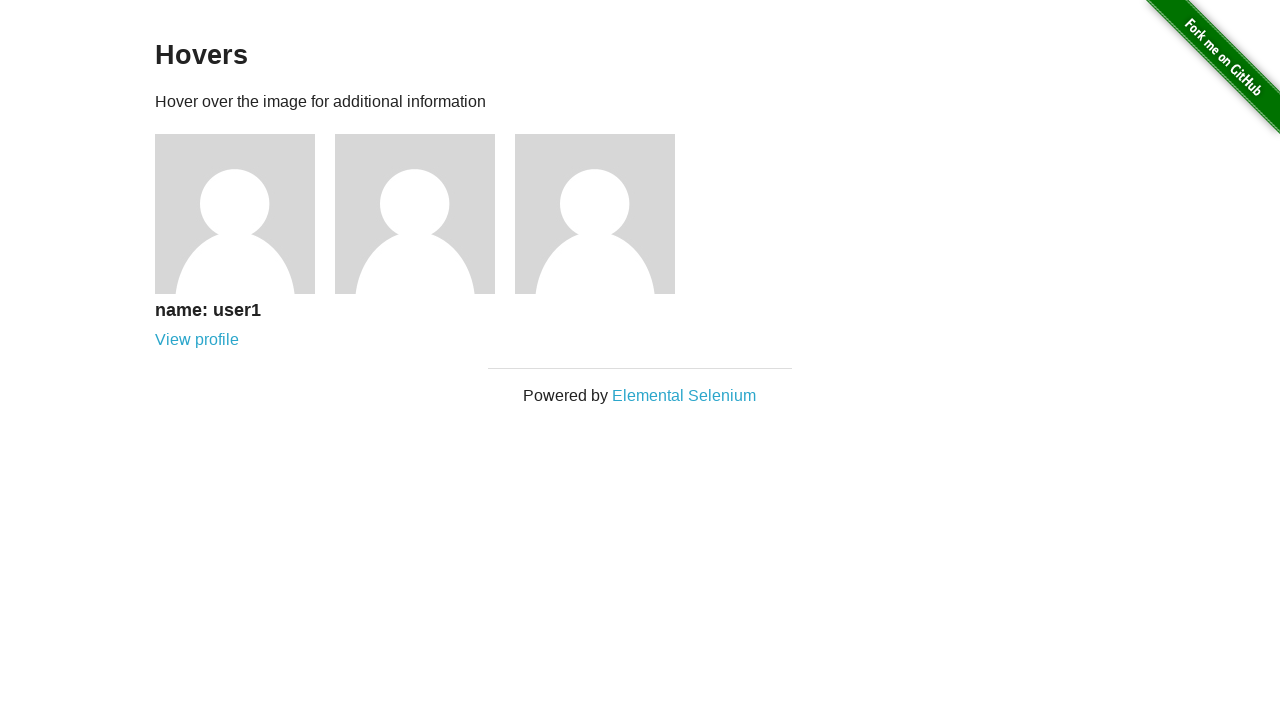

Hovered over figure element to reveal hidden profile information at (425, 214) on .figure >> nth=1
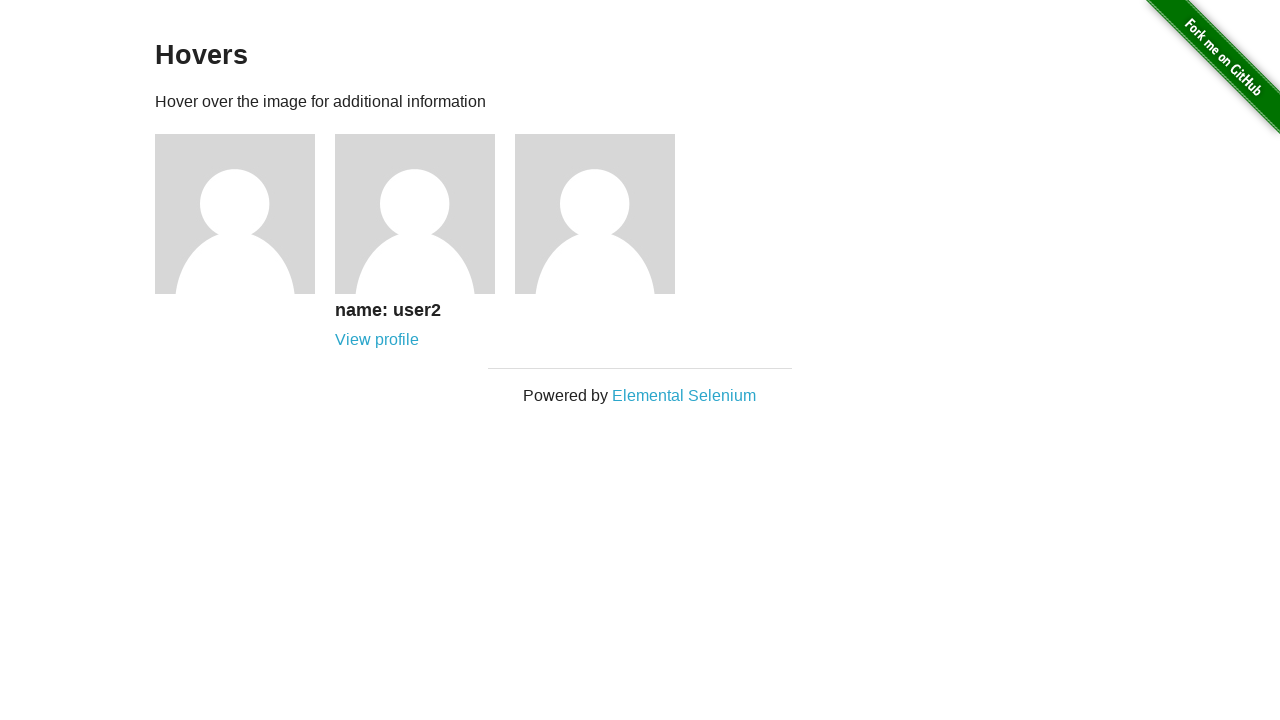

Profile name became visible after hover
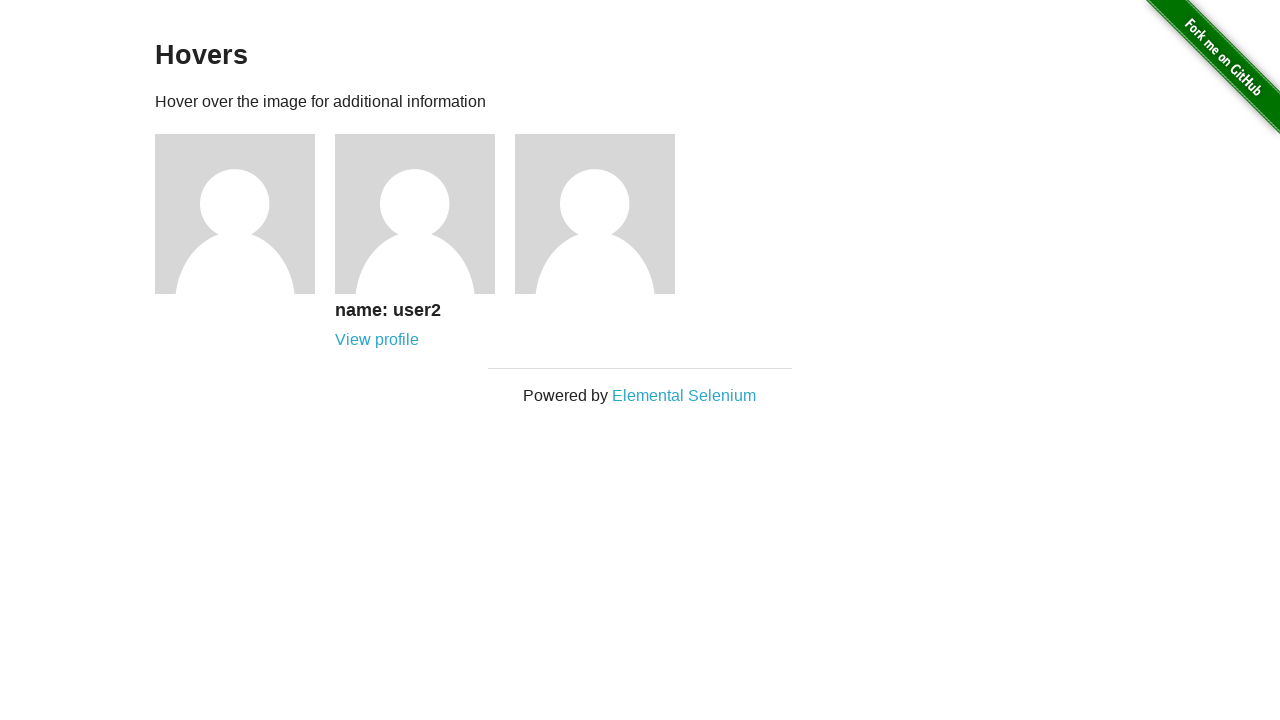

Profile link became visible after hover
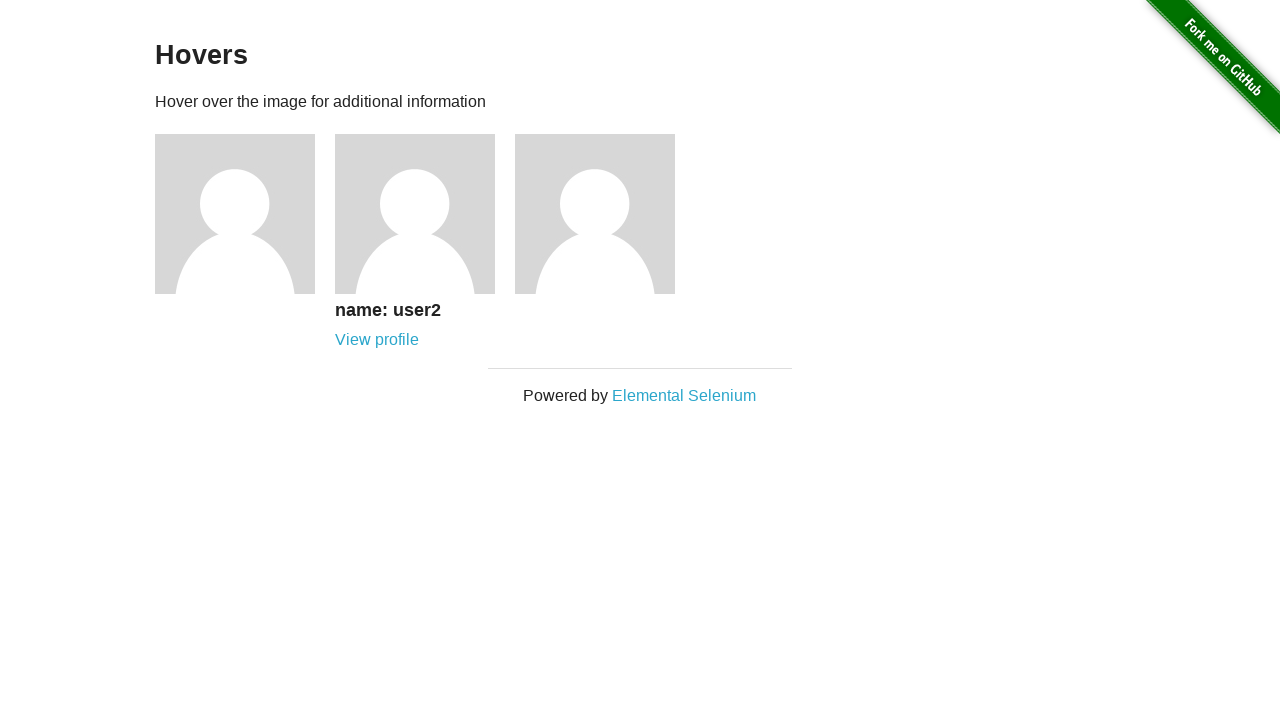

Hovered over figure element to reveal hidden profile information at (605, 214) on .figure >> nth=2
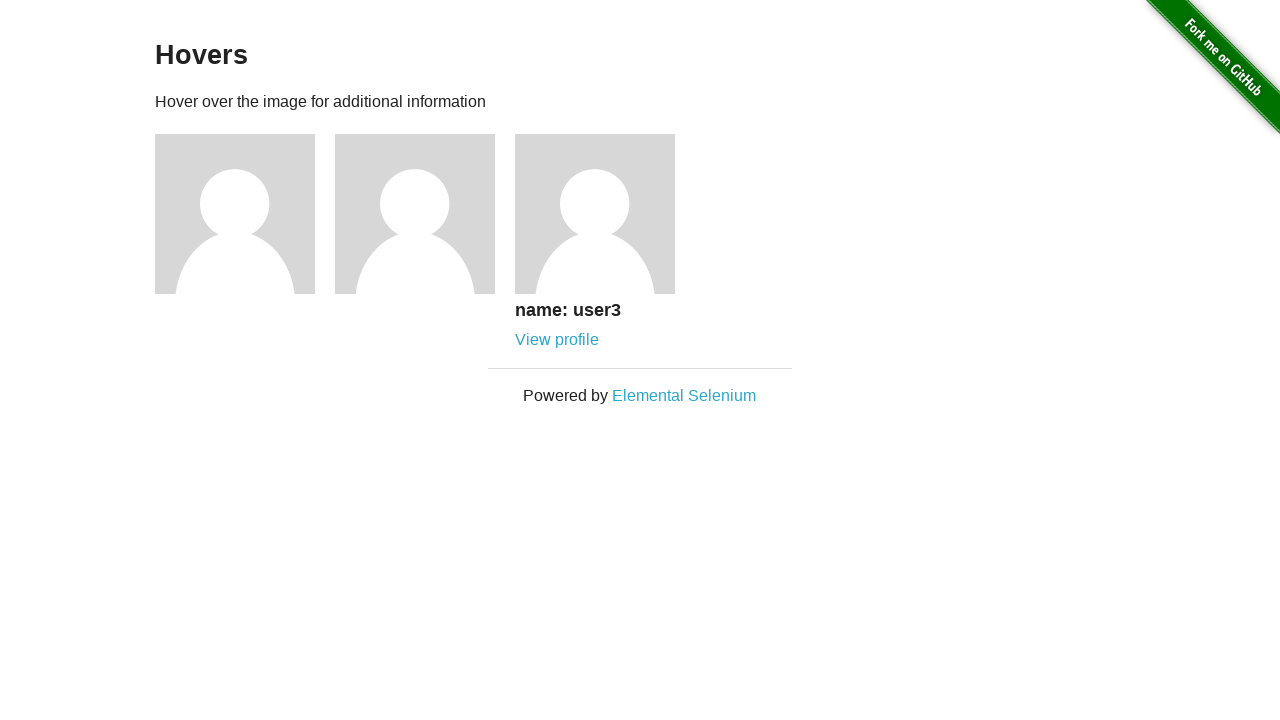

Profile name became visible after hover
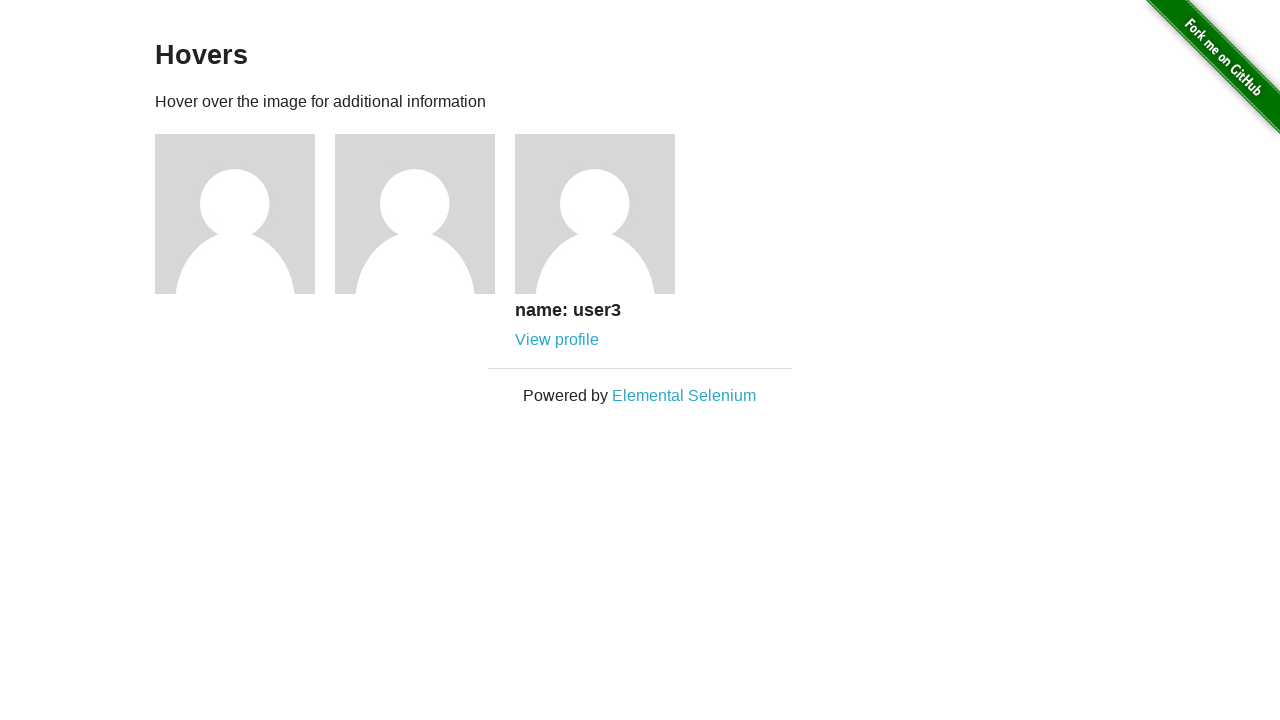

Profile link became visible after hover
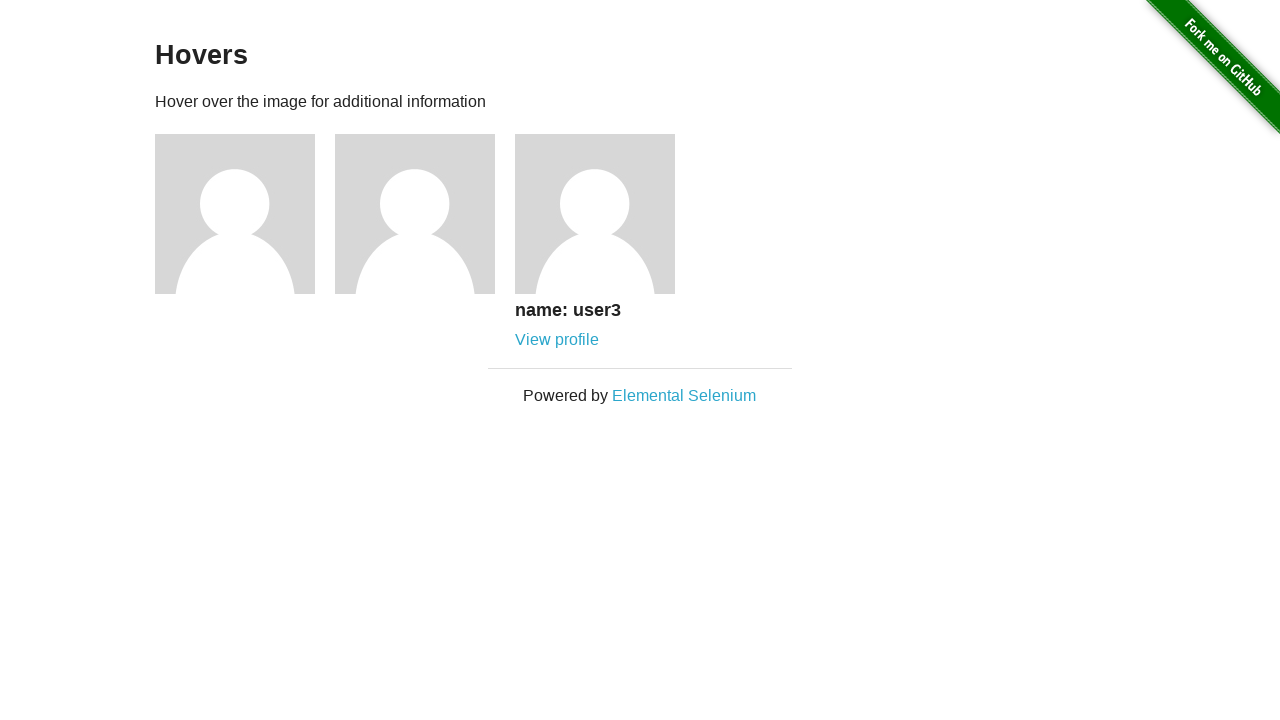

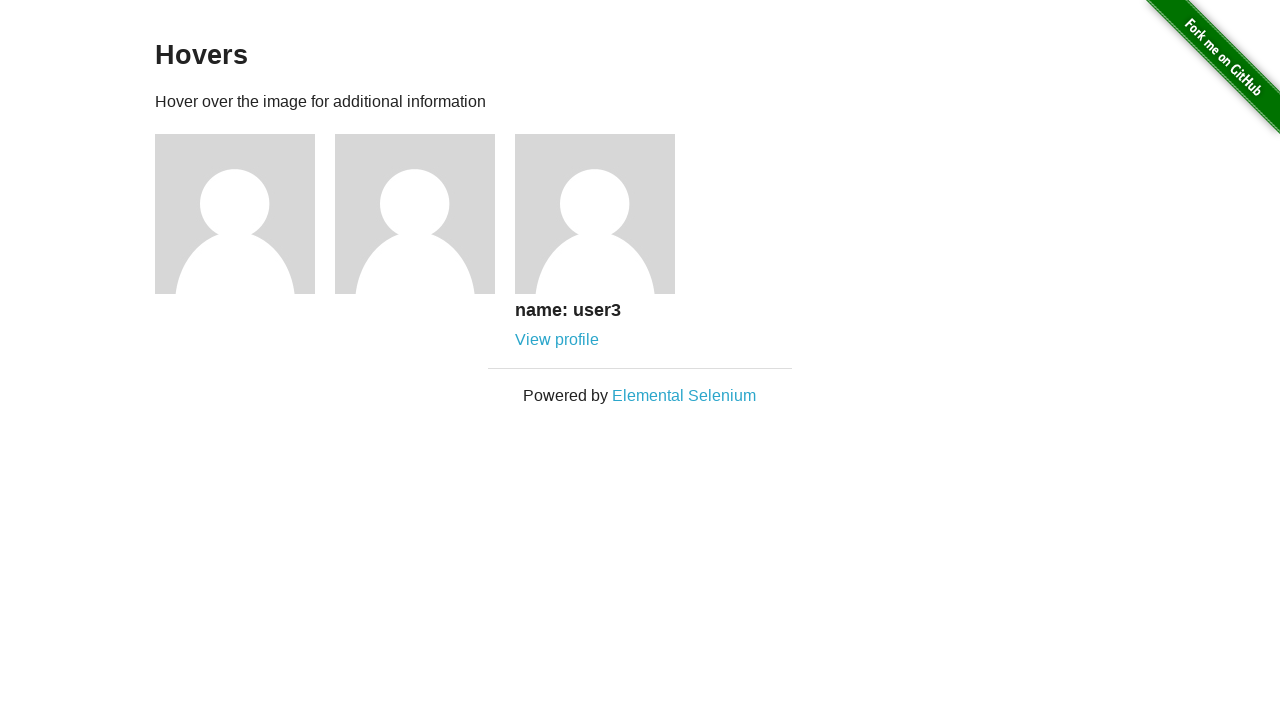